Navigates to the typos page and verifies the first paragraph text matches the expected content to check for typos

Starting URL: https://the-internet.herokuapp.com/typos

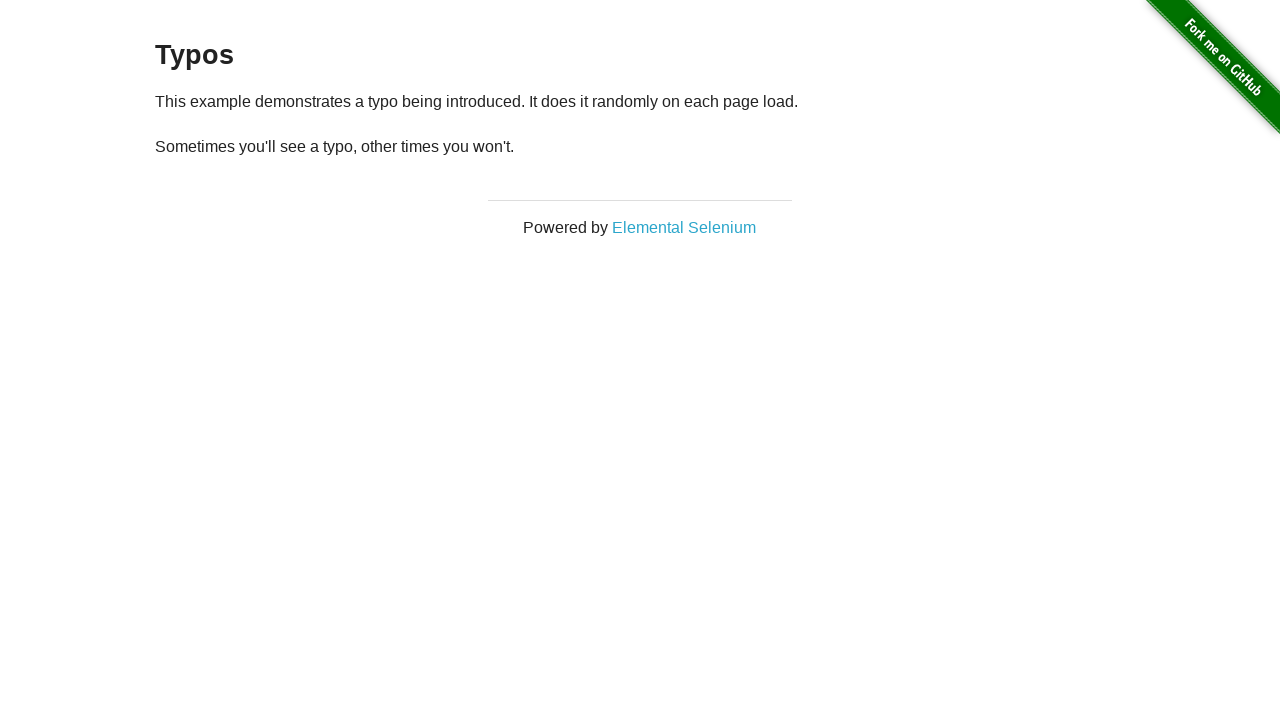

Navigated to typos page at https://the-internet.herokuapp.com/typos
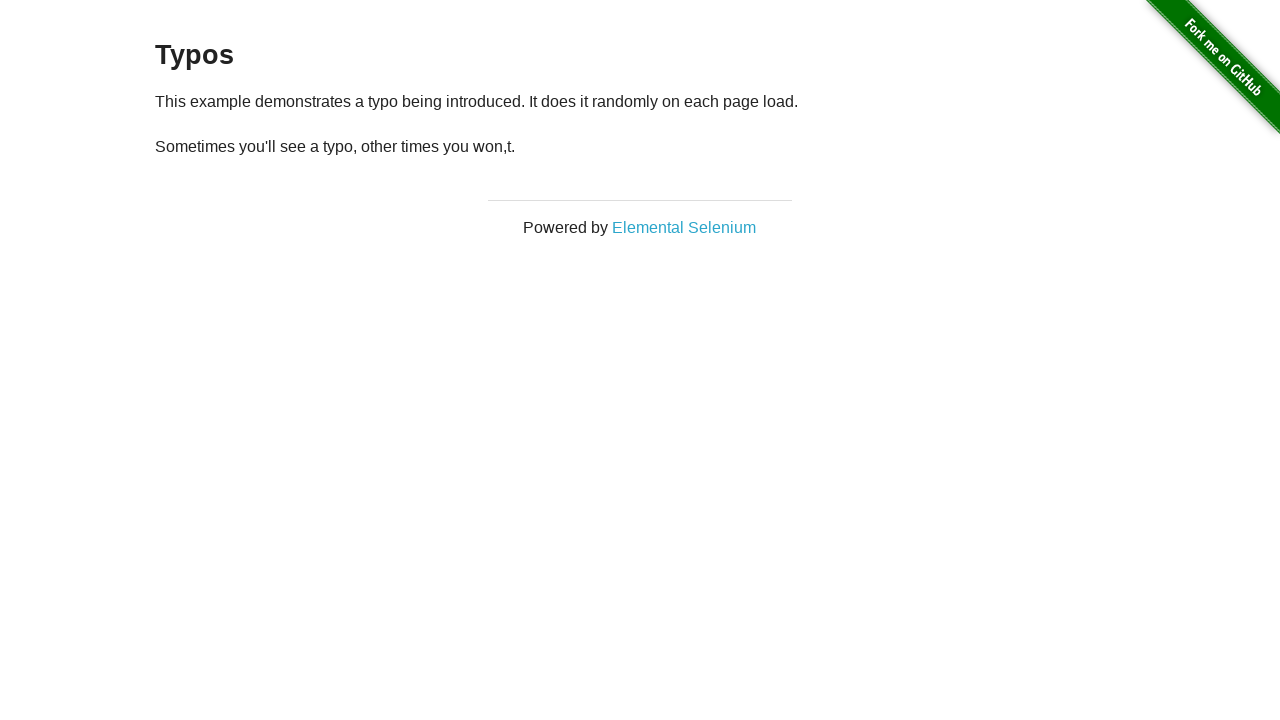

First paragraph element loaded and is visible
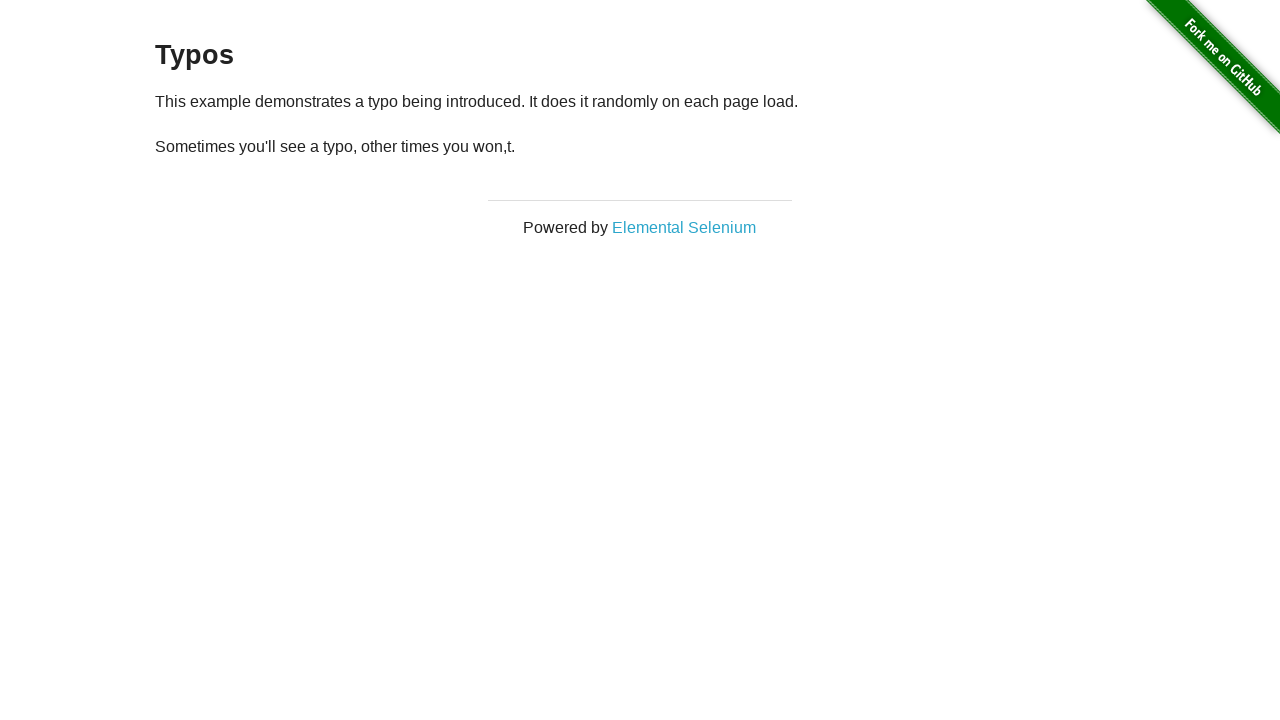

Retrieved text content from first paragraph
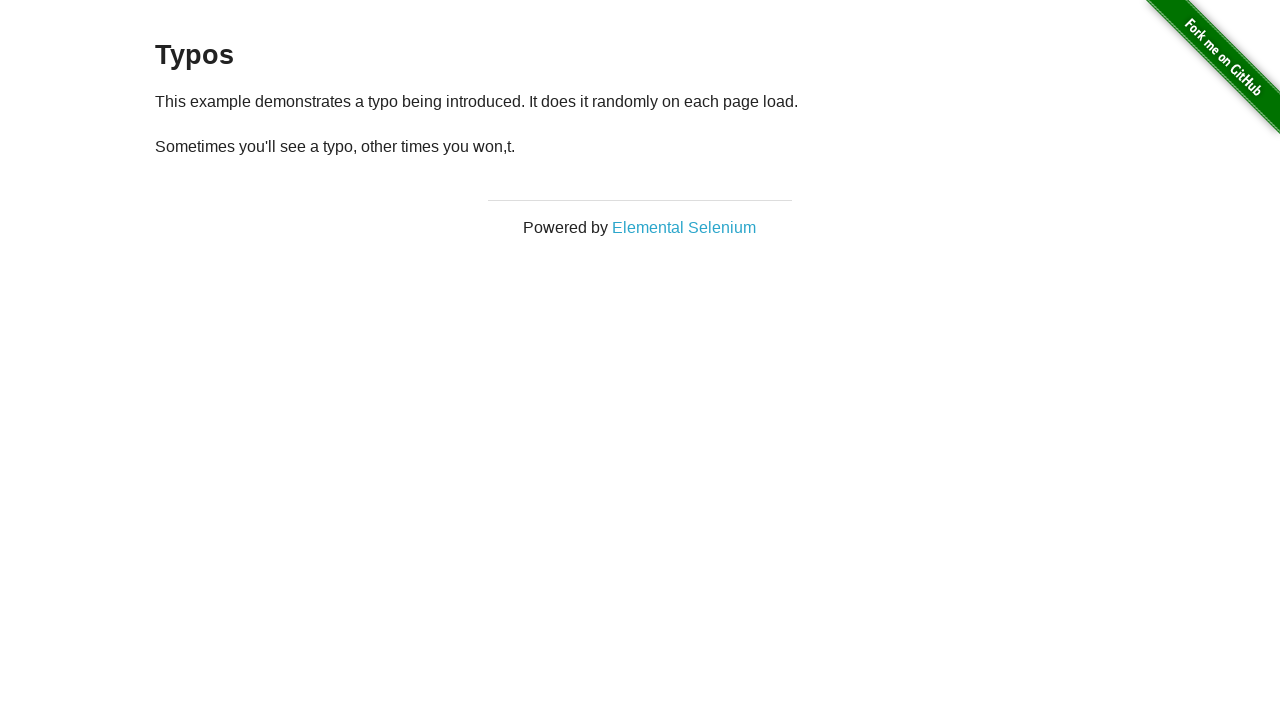

Verified first paragraph text matches expected content with no typos
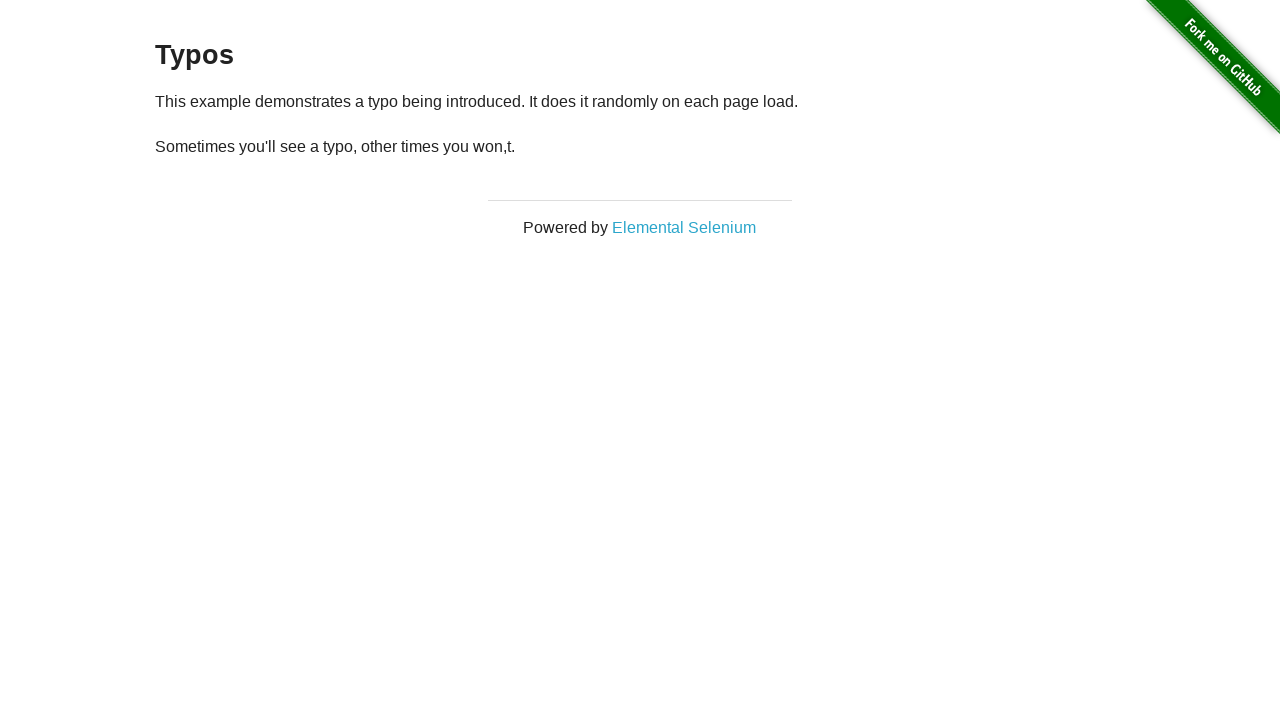

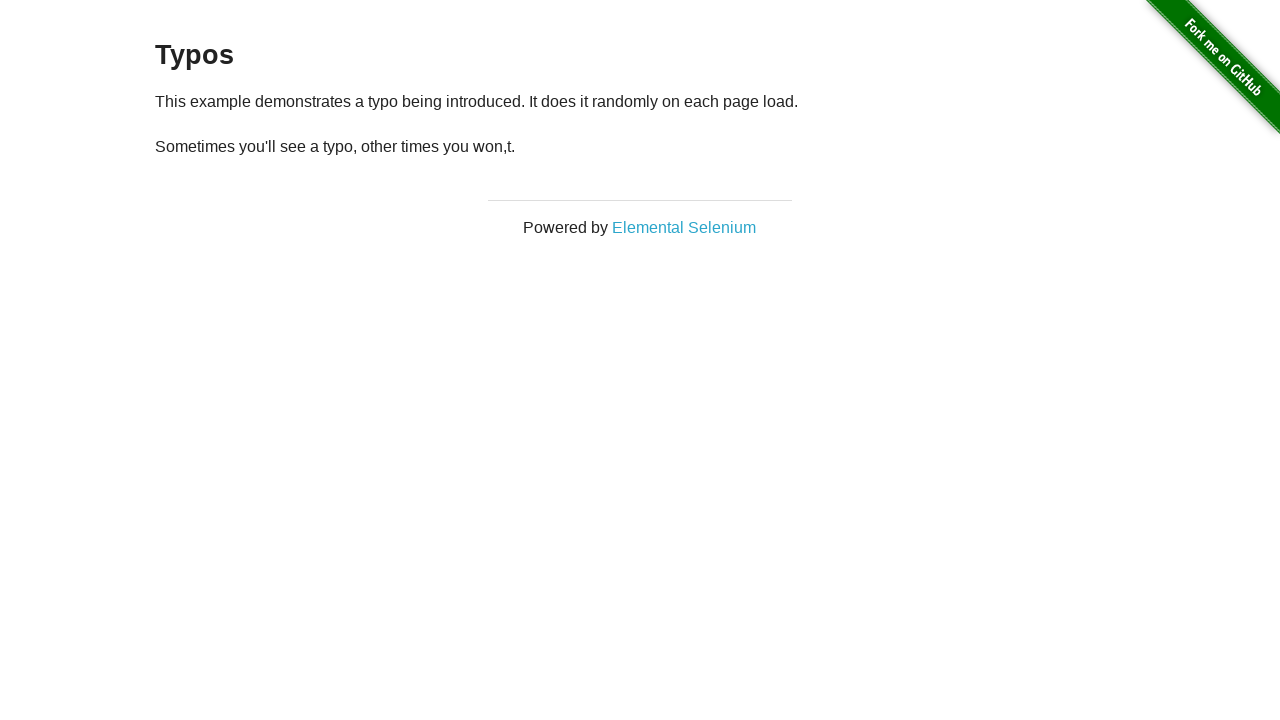